Navigates to Selenium documentation support page and scrolls a specific element into view

Starting URL: https://www.selenium.dev/support/

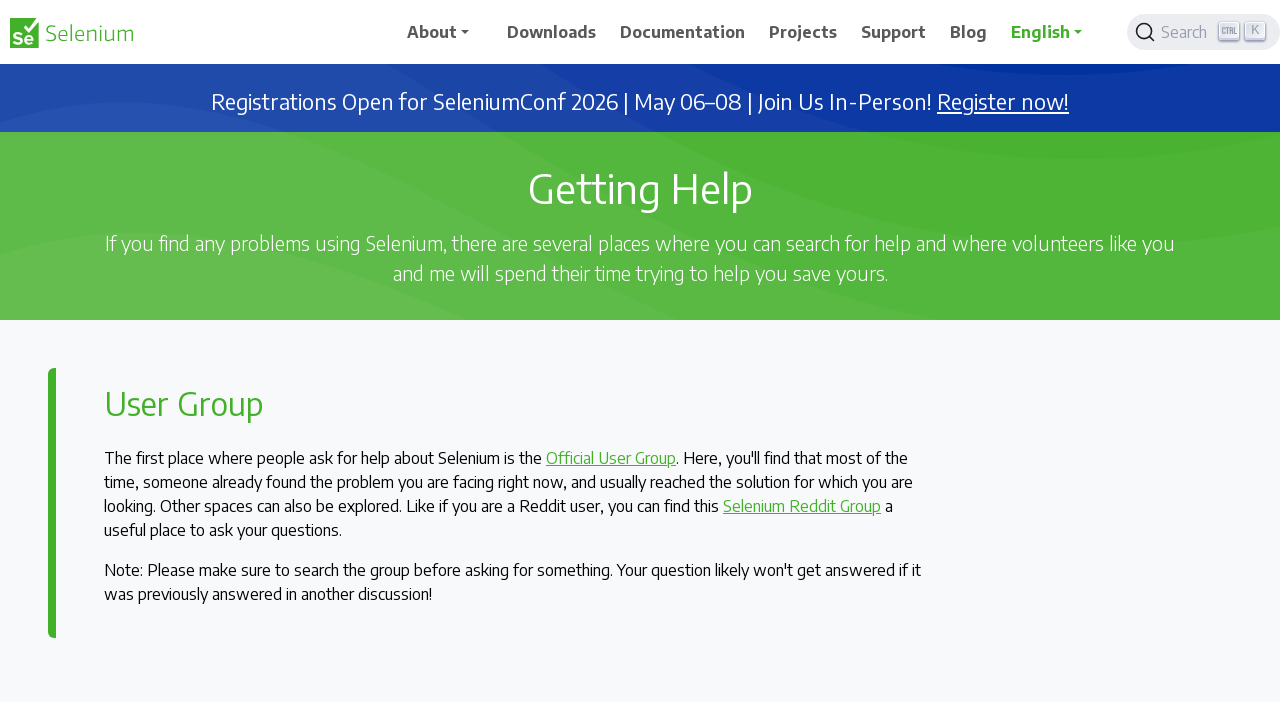

Located target element (h2 heading) in the DOM
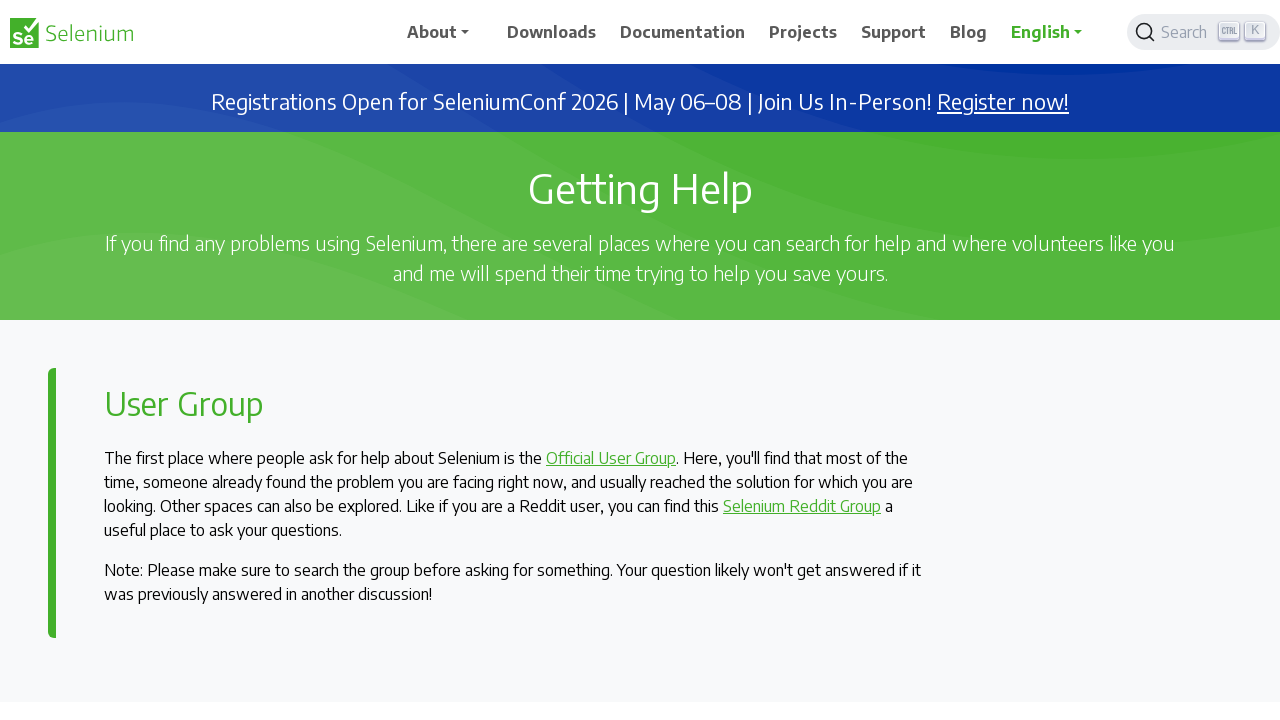

Scrolled target element into view
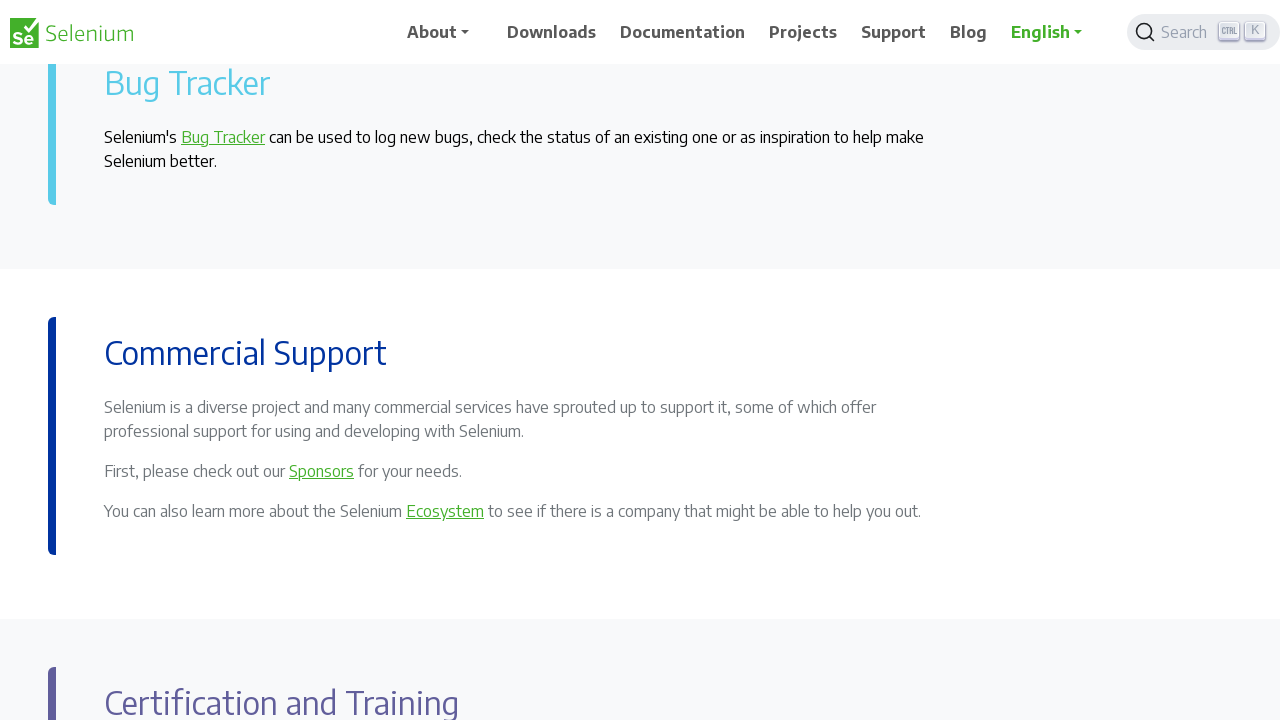

Waited 2 seconds to observe scroll effect
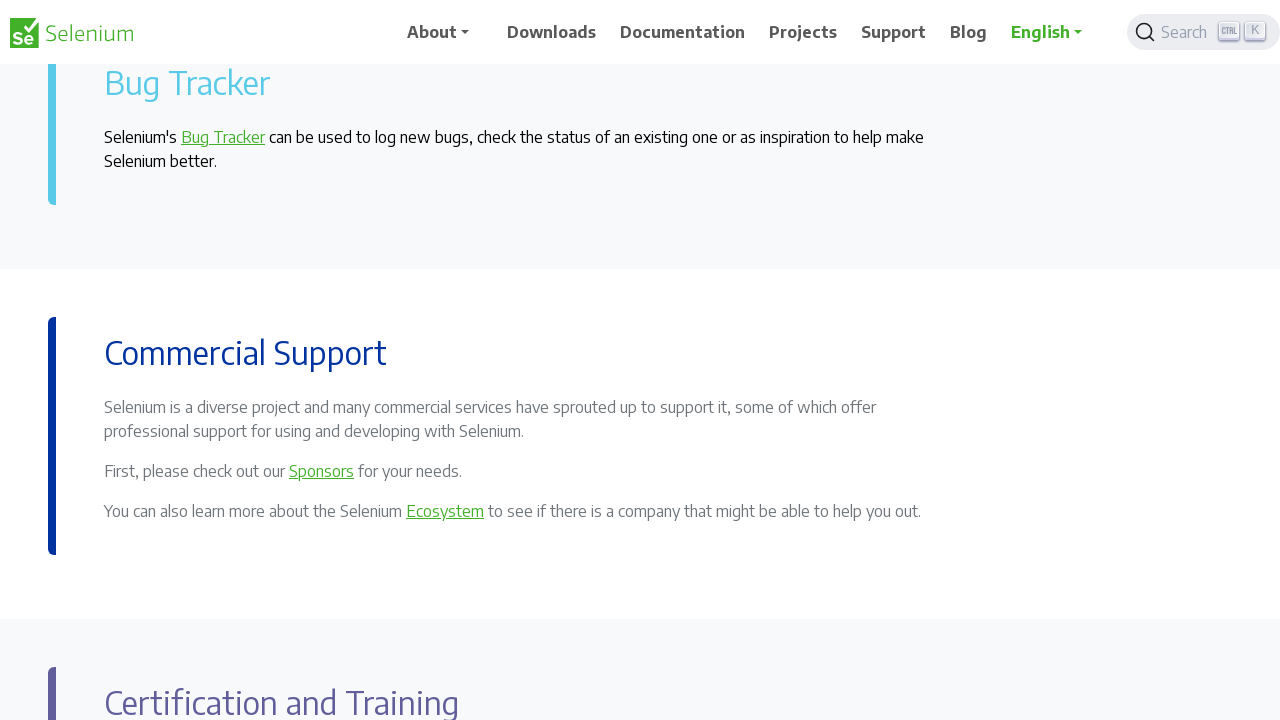

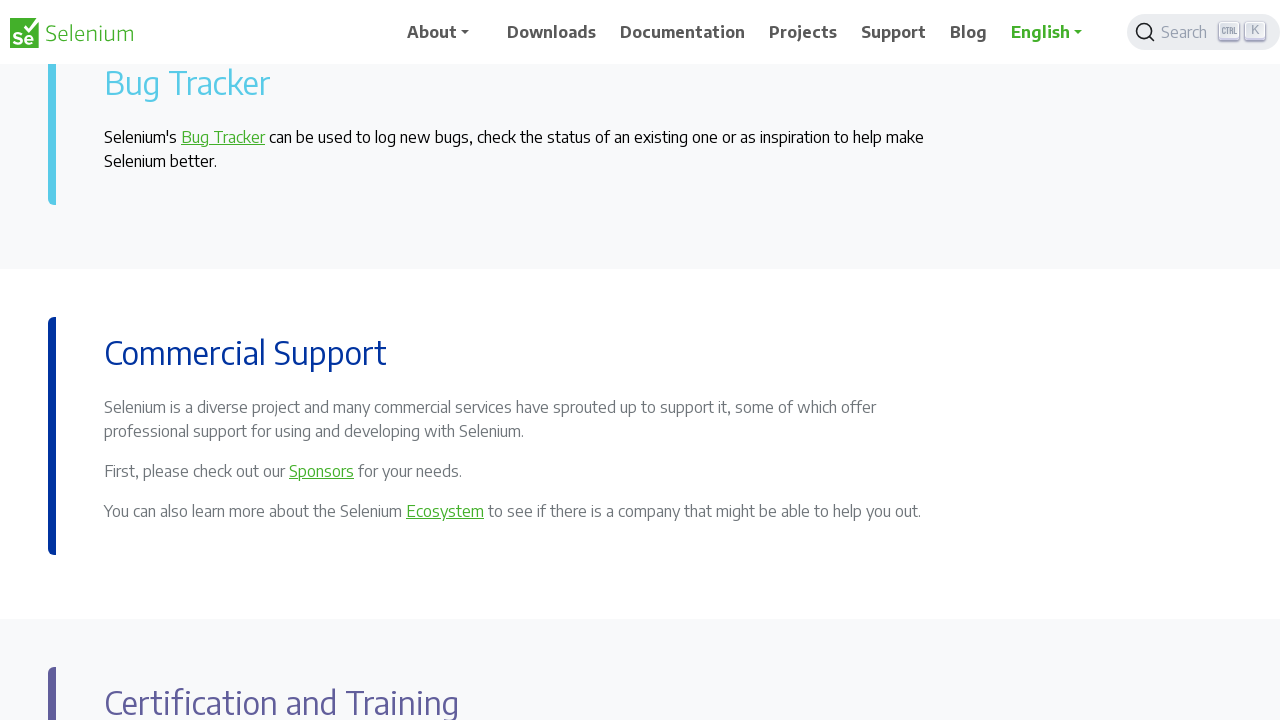